Tests JavaScript alert functionality by clicking on an alert button and verifying the alert message content

Starting URL: http://automationbykrishna.com/

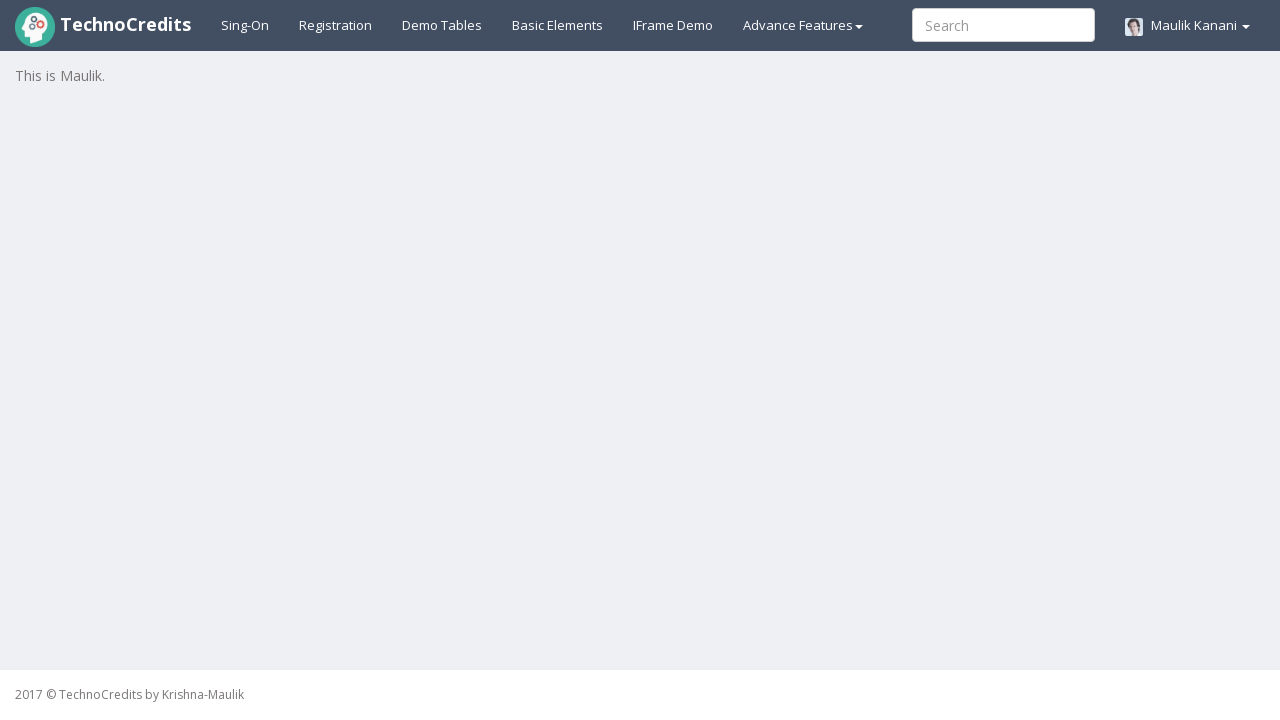

Clicked on Basic Elements link at (558, 25) on text=Basic Elements
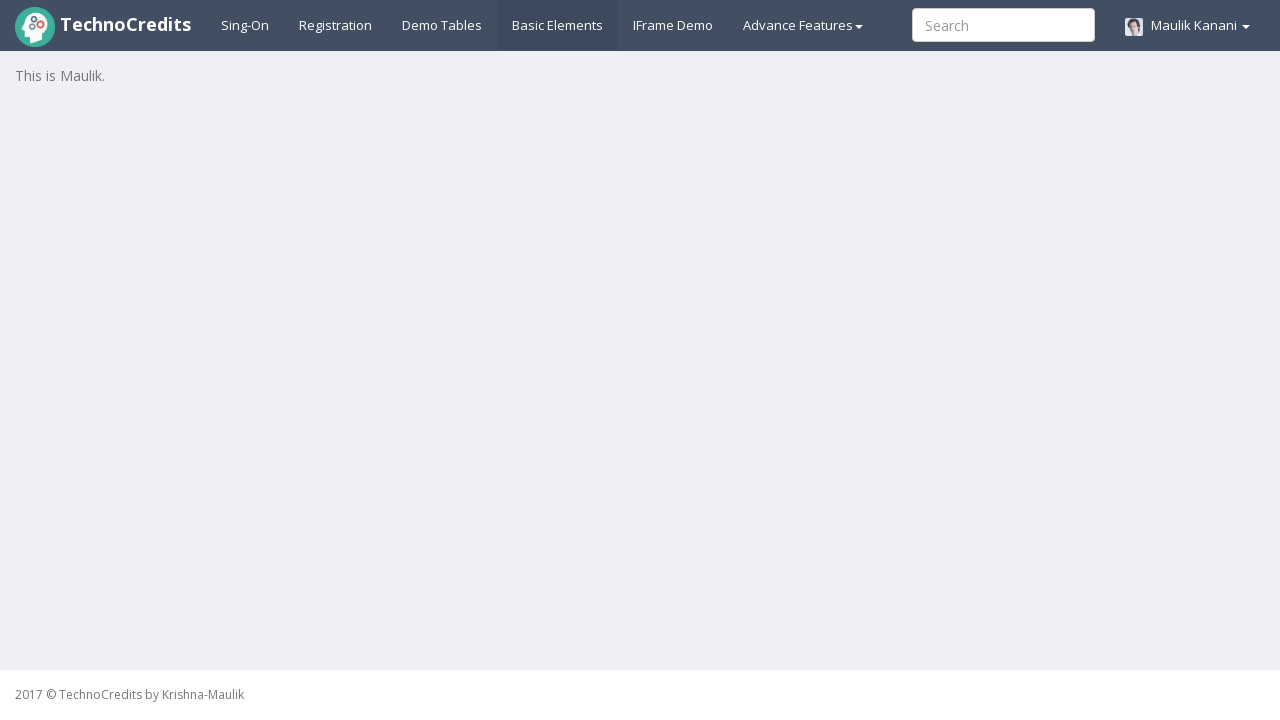

Waited for Basic Elements to be visible
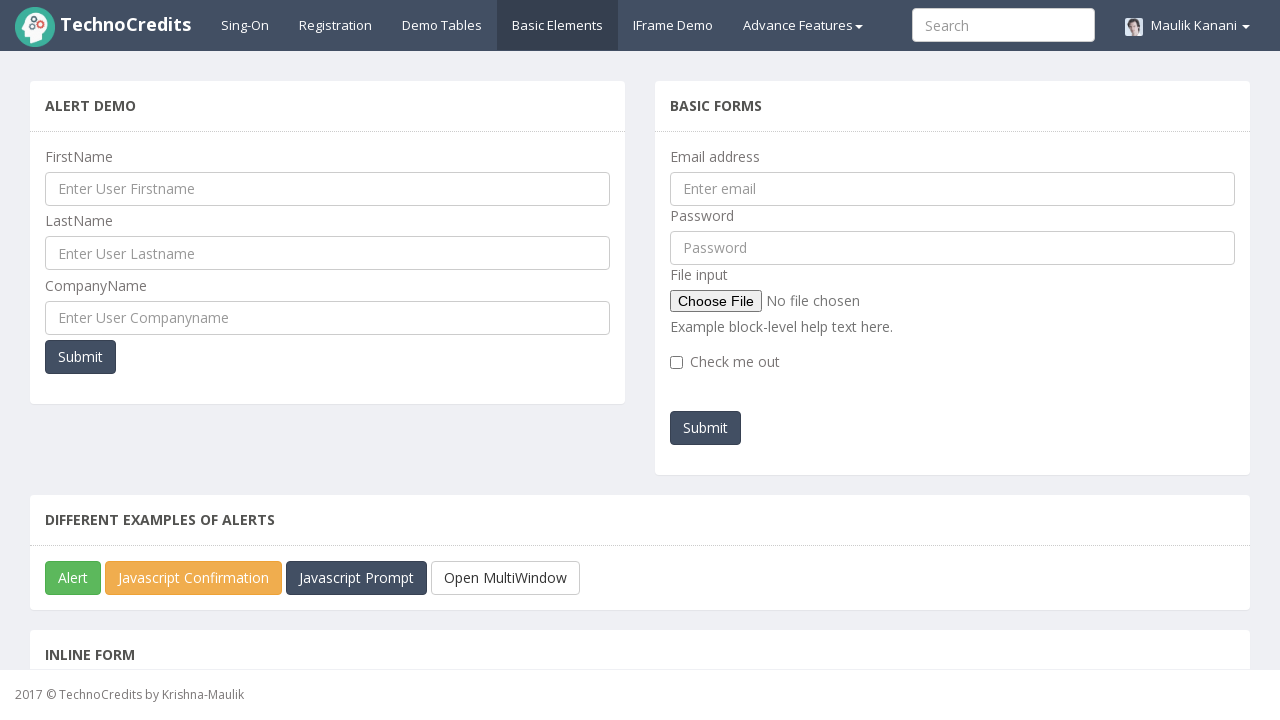

Scrolled JavaScript Alert button into view
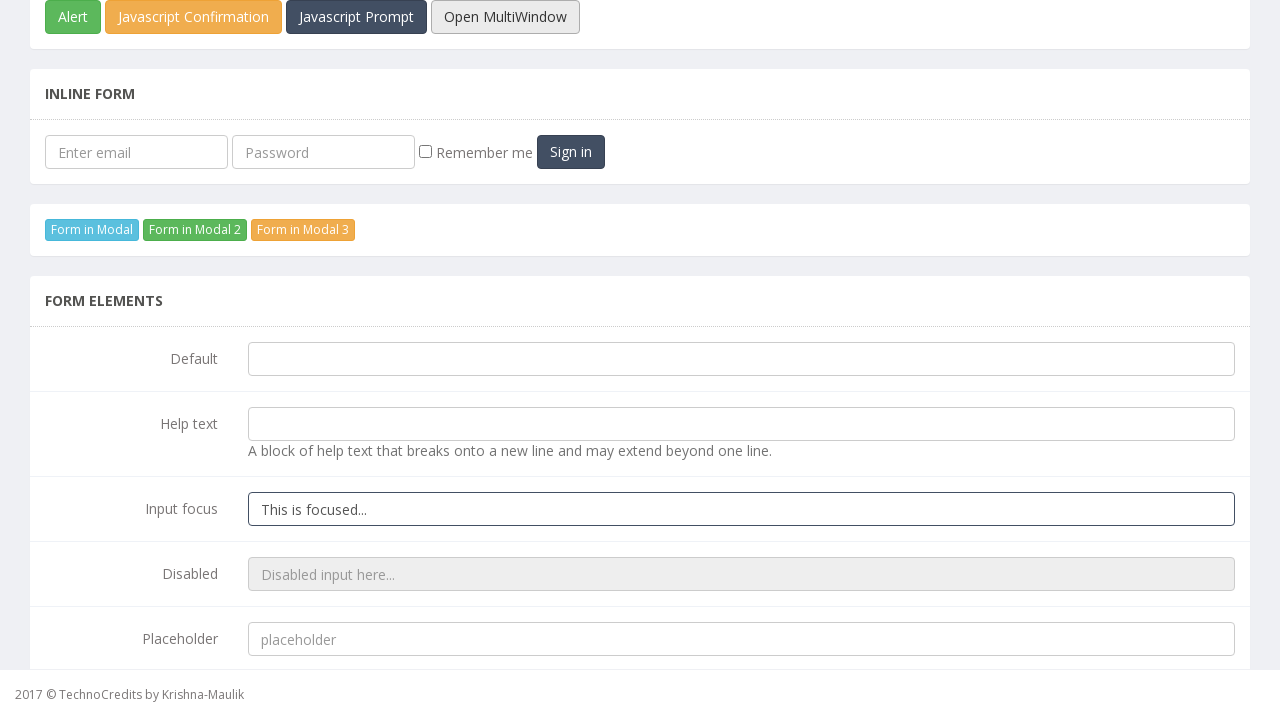

Clicked JavaScript Alert button at (73, 17) on #javascriptAlert
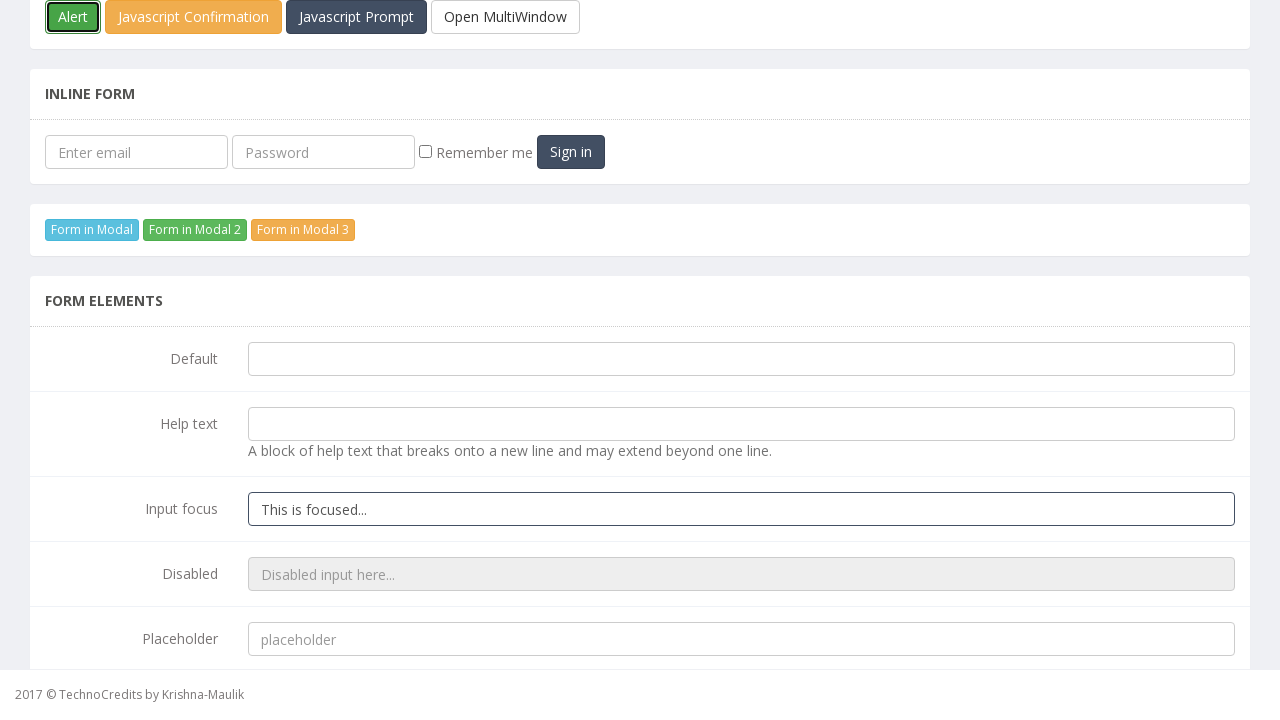

Set up dialog handler to accept alerts
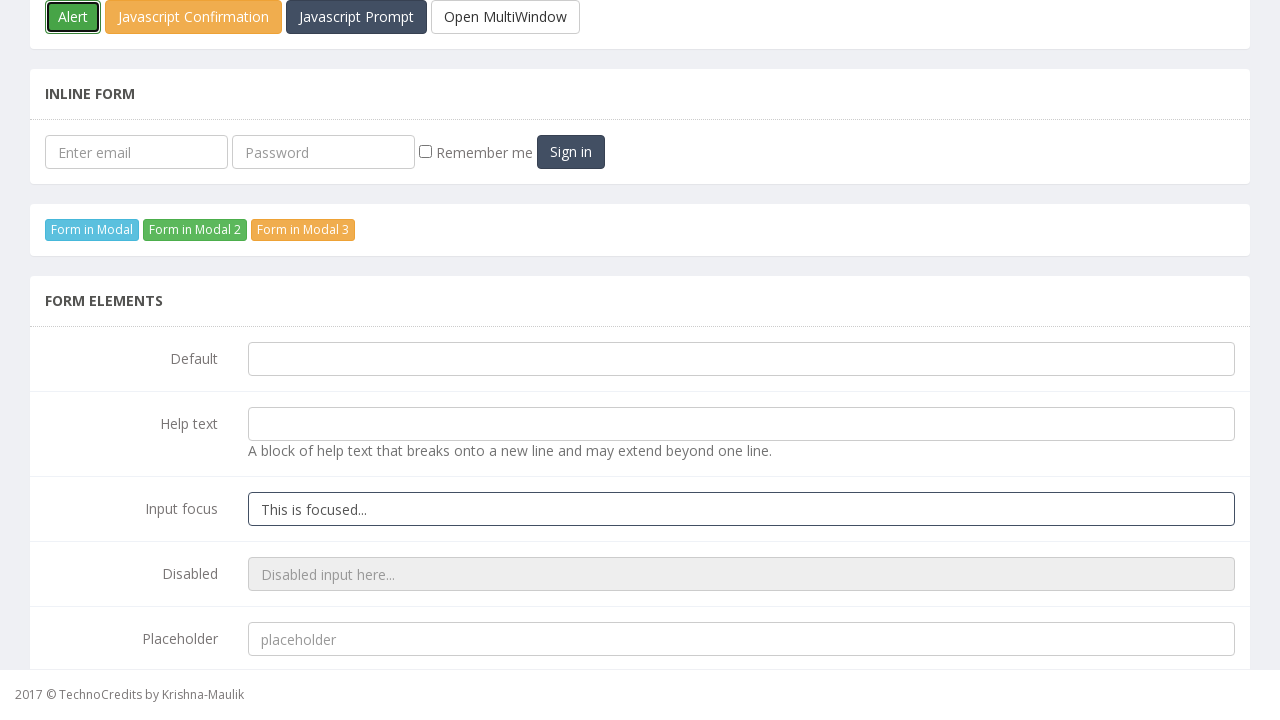

Triggered JavaScript alert and accepted it at (73, 17) on #javascriptAlert
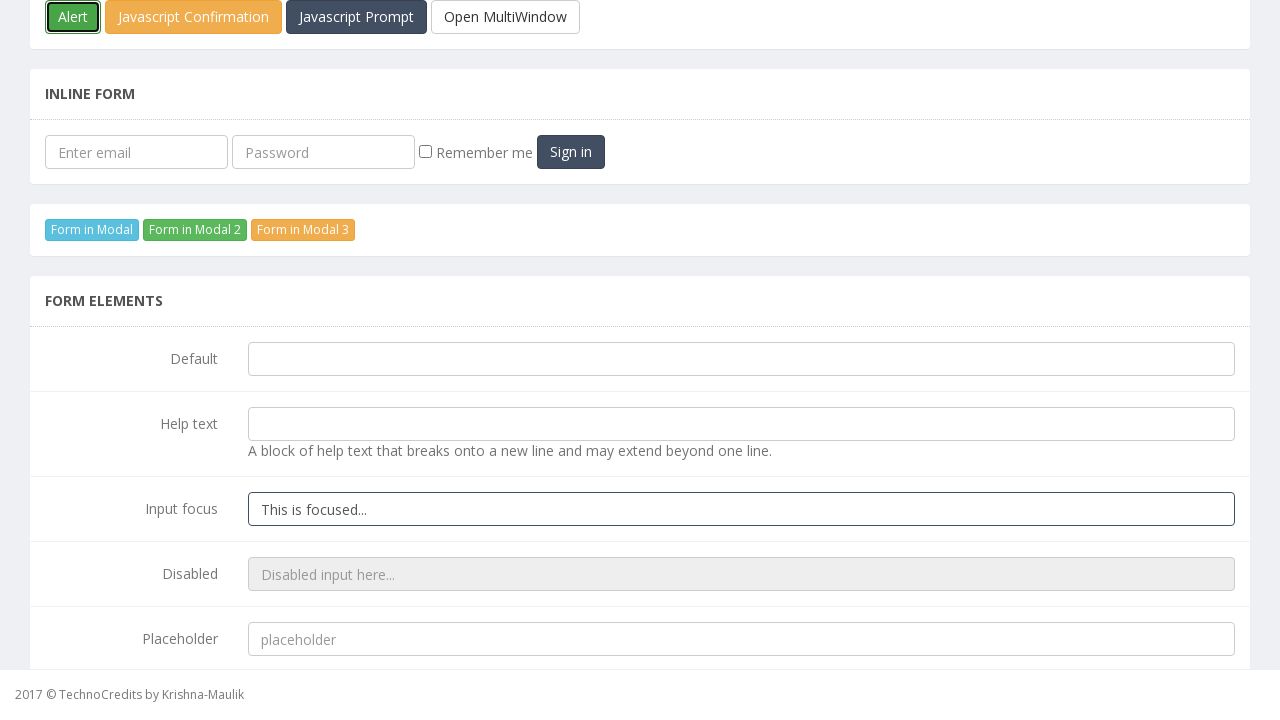

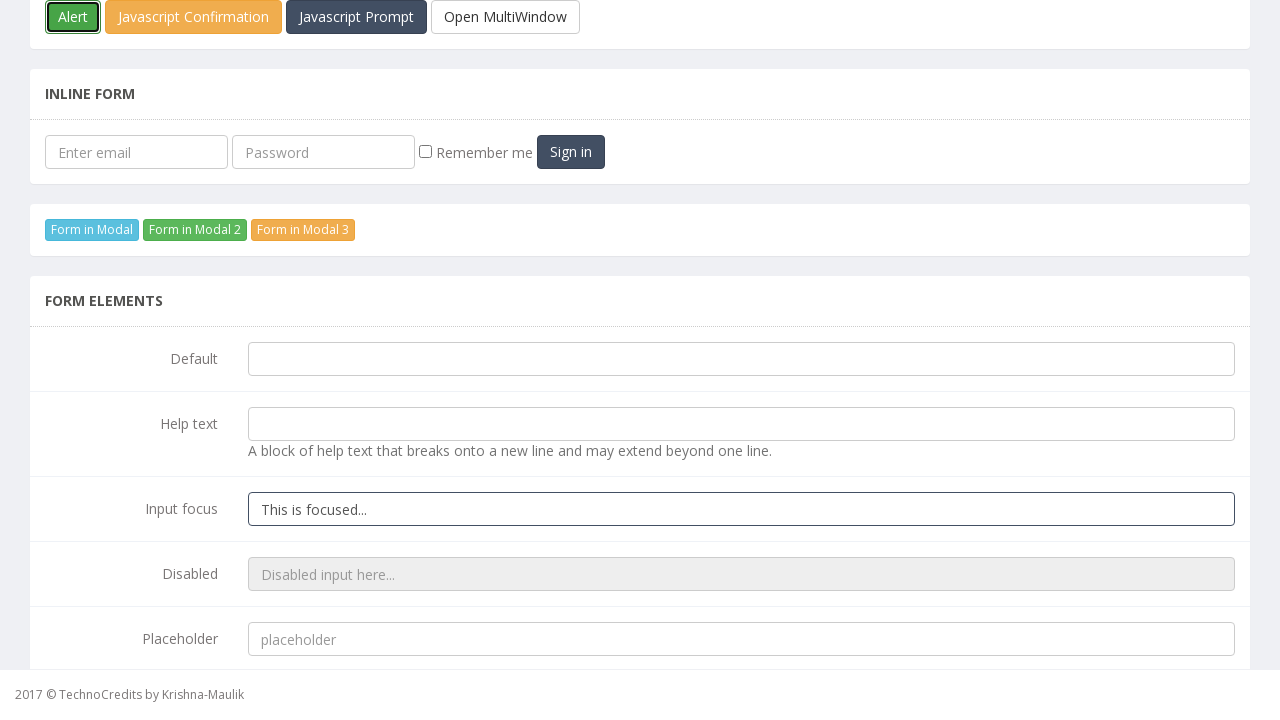